Navigates to a car marketplace website and clicks on the "Cars" navigation link to browse car listings.

Starting URL: https://carzonwheel.com/?utm_source=cs&utm_medium=display&utm_campaign=I_M_July

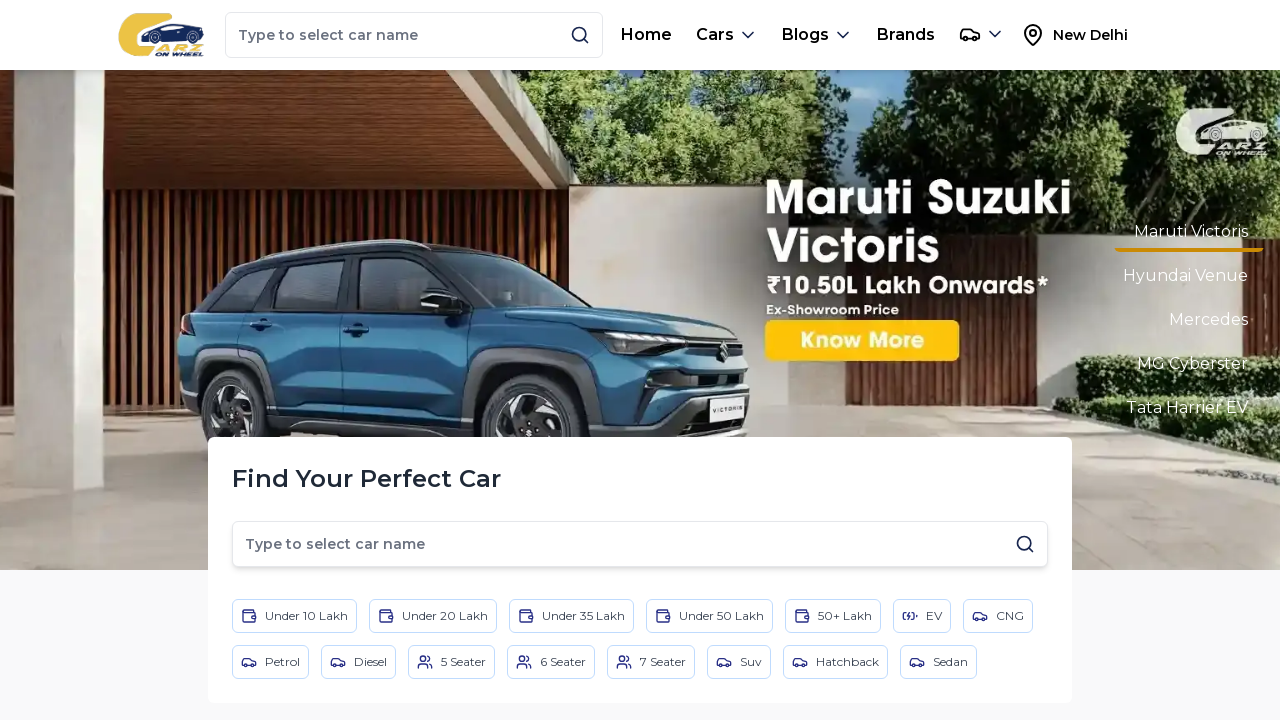

Page loaded and DOM content ready
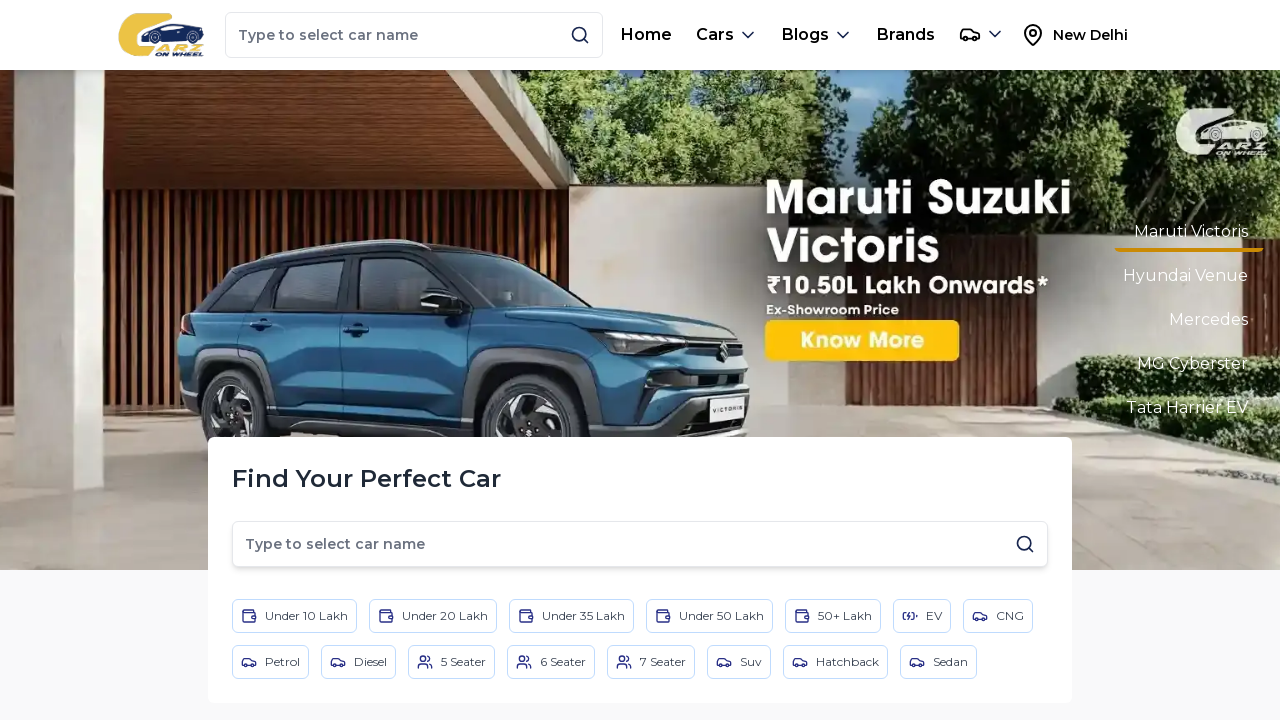

Clicked on the 'Cars' navigation link to browse car listings at (1033, 360) on a:text('Cars')
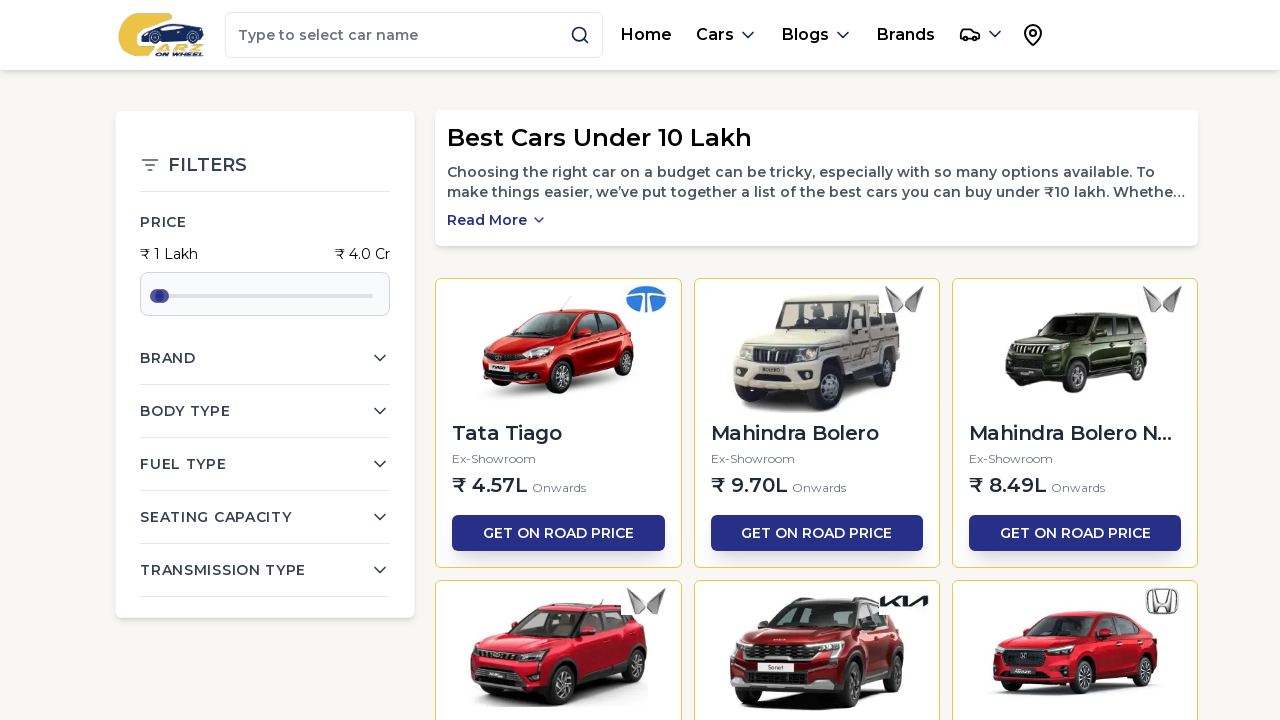

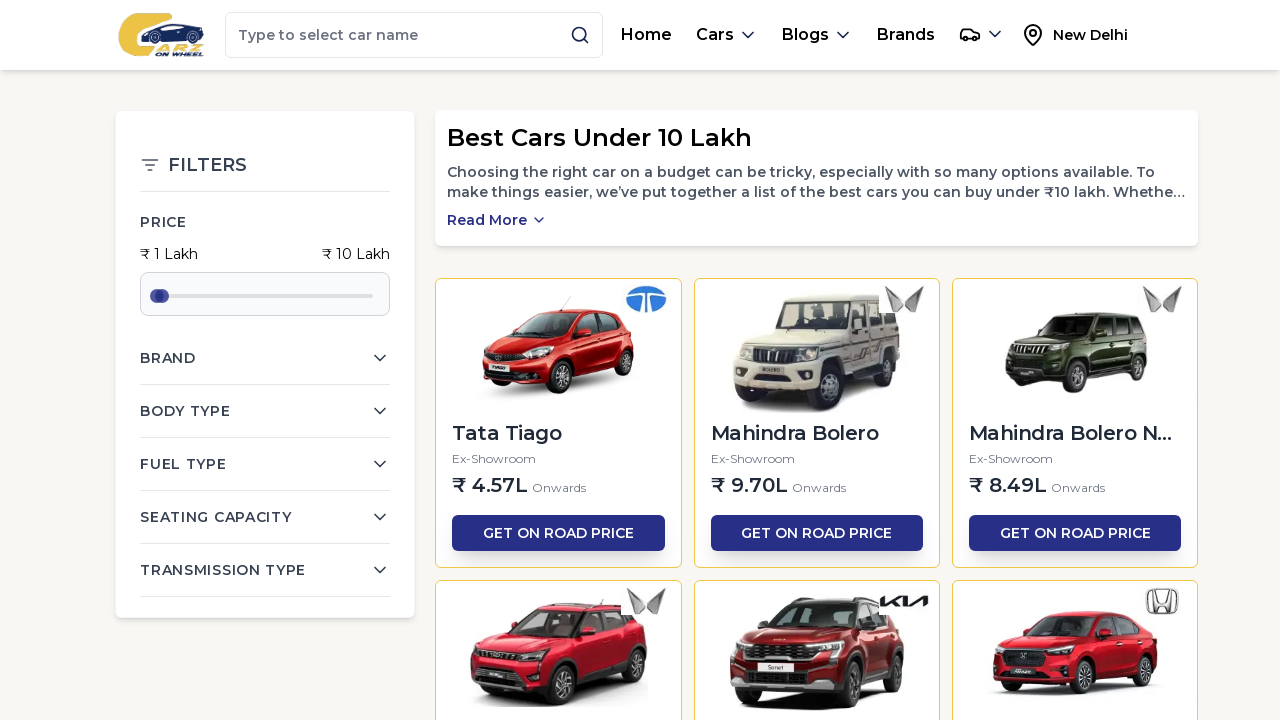